Tests registration form by filling username and password fields, submitting the form, and verifying the alert message

Starting URL: http://automationbykrishna.com/

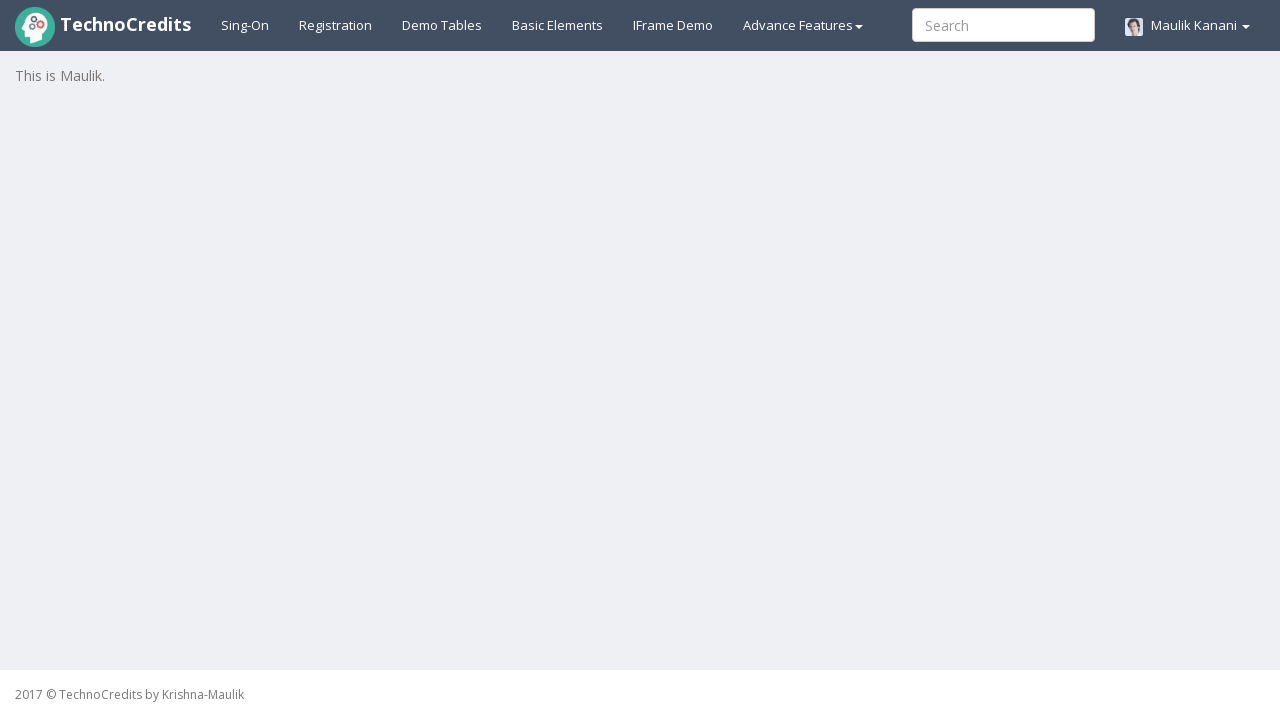

Clicked on registration link at (336, 25) on #registration2
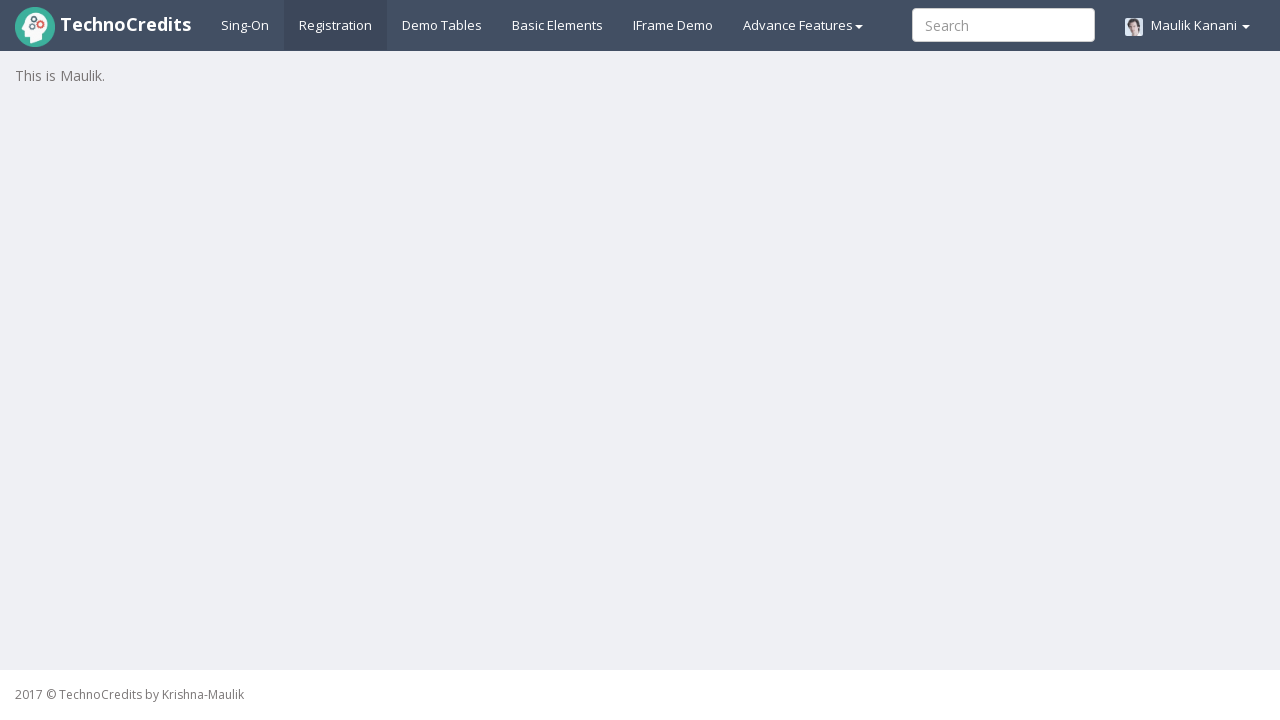

Waited for registration form to load
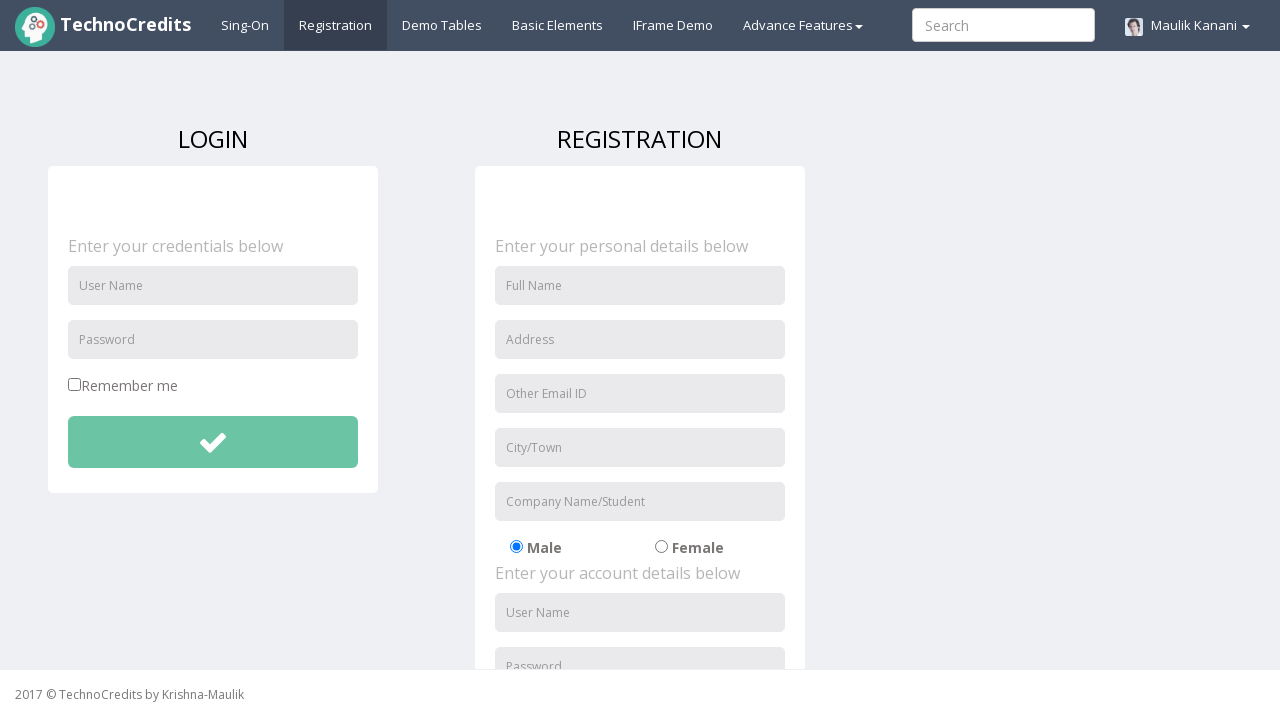

Filled username field with 'mkanani' on #unameSignin
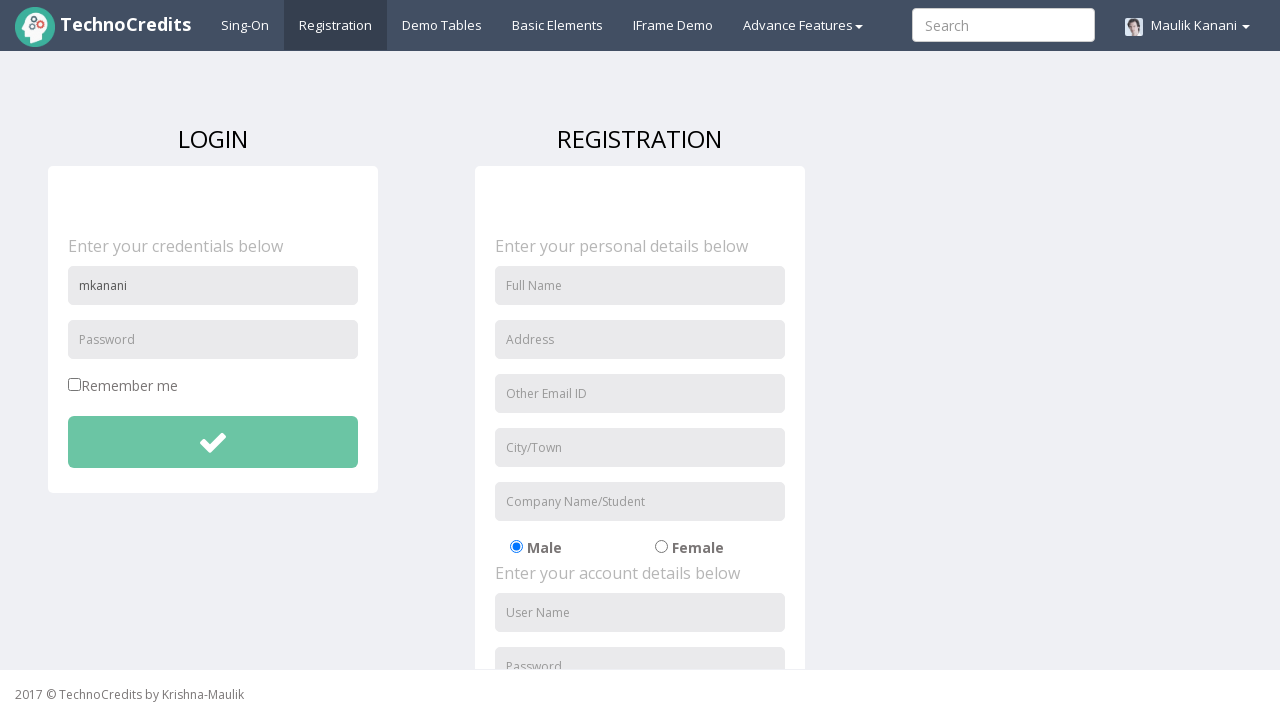

Filled password field with 'mkanani123' on #pwdSignin
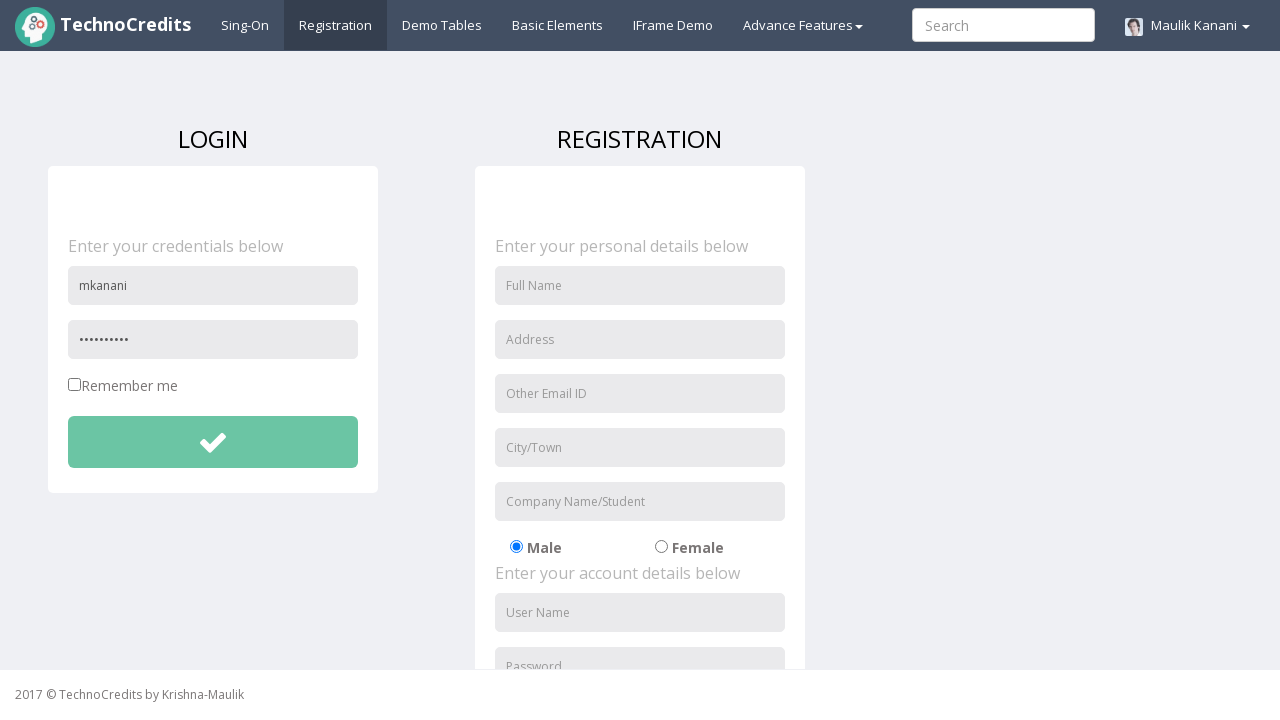

Clicked submit button to register at (213, 442) on #btnsubmitdetails
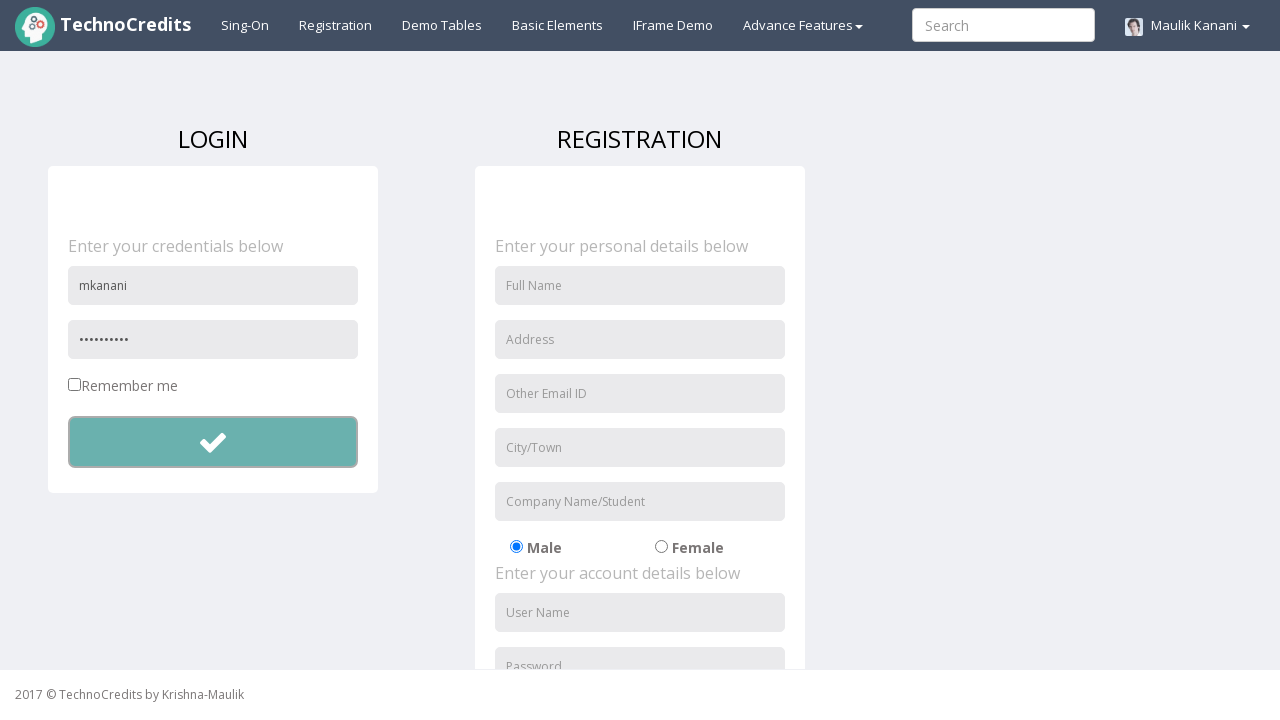

Alert dialog accepted
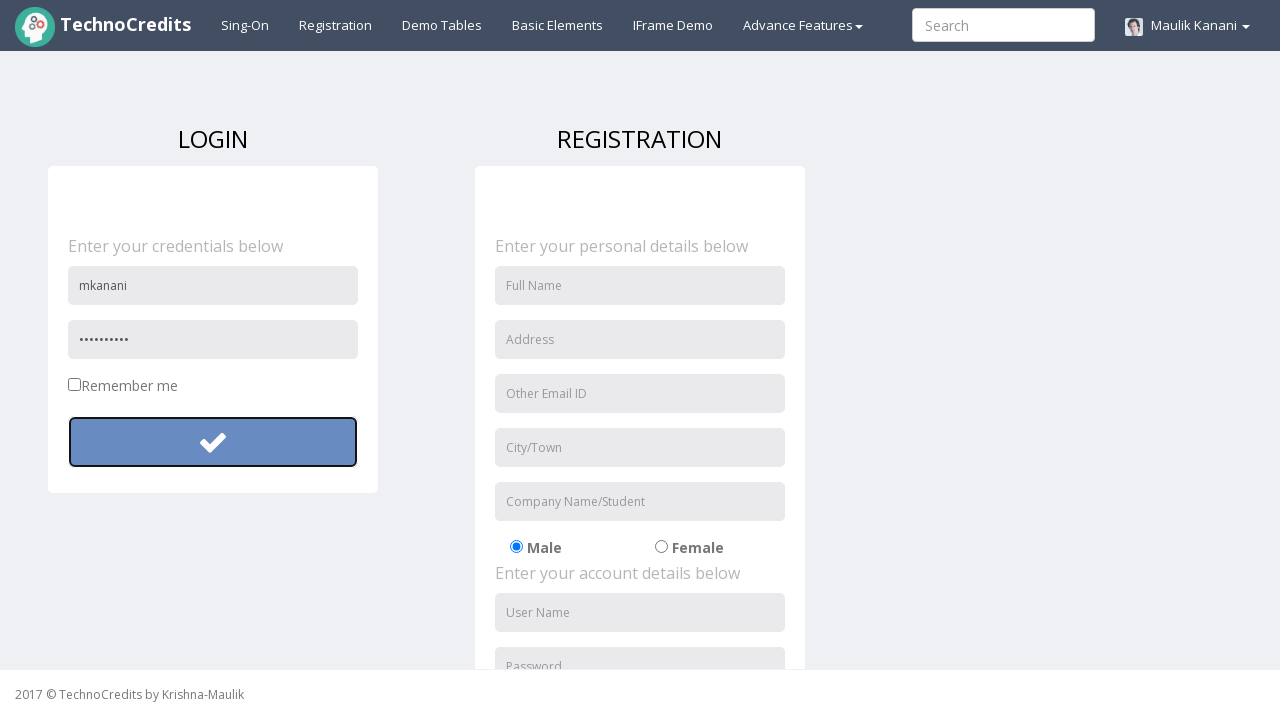

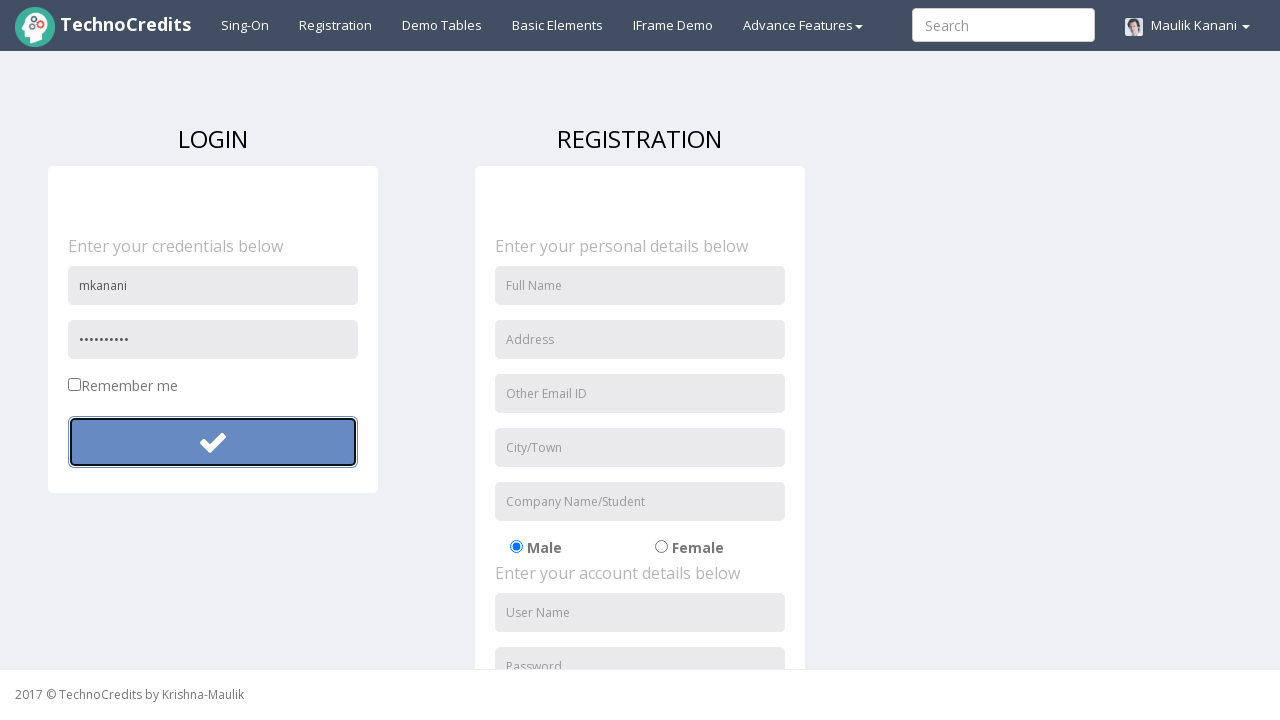